Tests prompt alert functionality by clicking a button, entering text in the prompt, and accepting it

Starting URL: https://demoqa.com/alerts

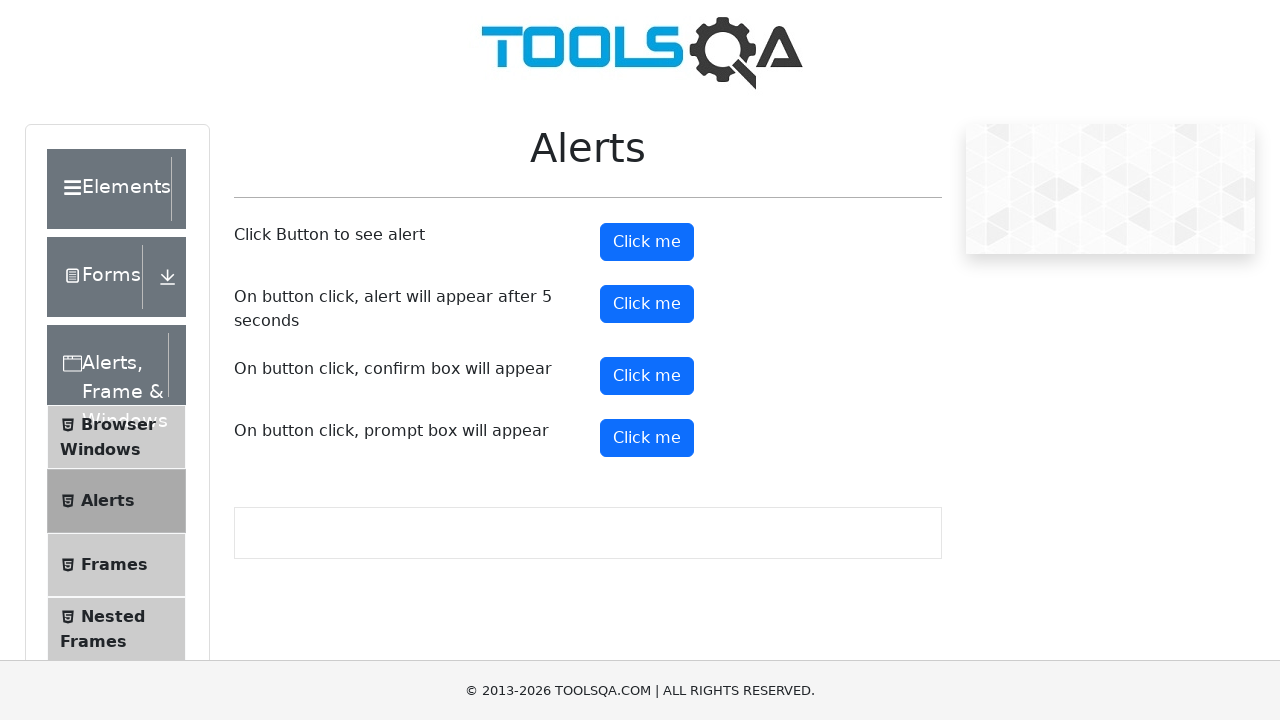

Set up dialog handler to accept prompt alert with text 'Saumya Singh'
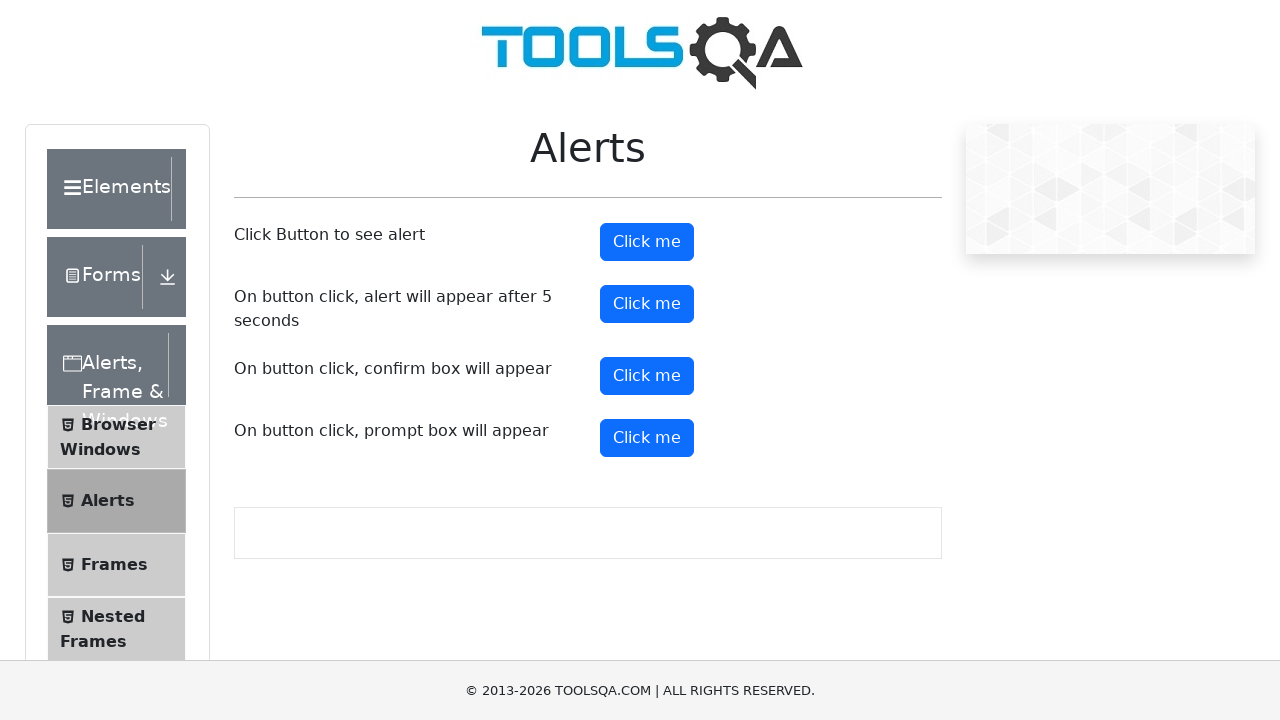

Clicked button to trigger prompt alert at (647, 438) on #promtButton
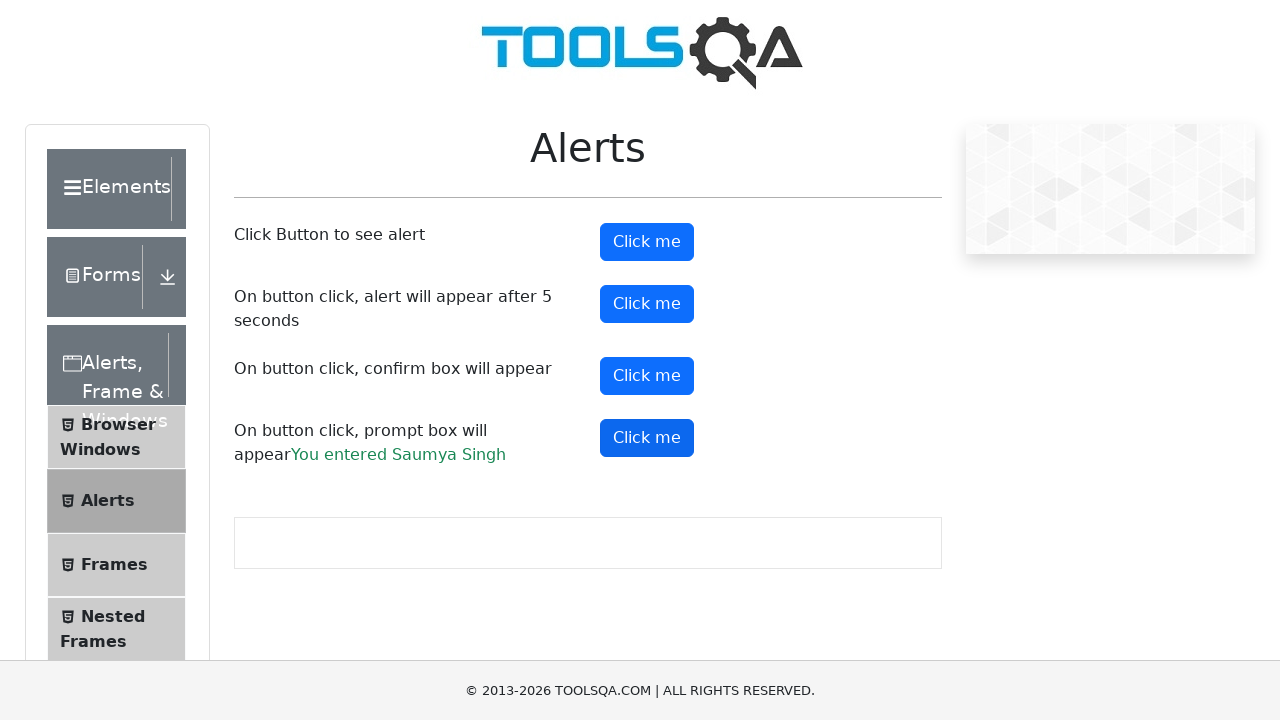

Waited for prompt alert to be handled
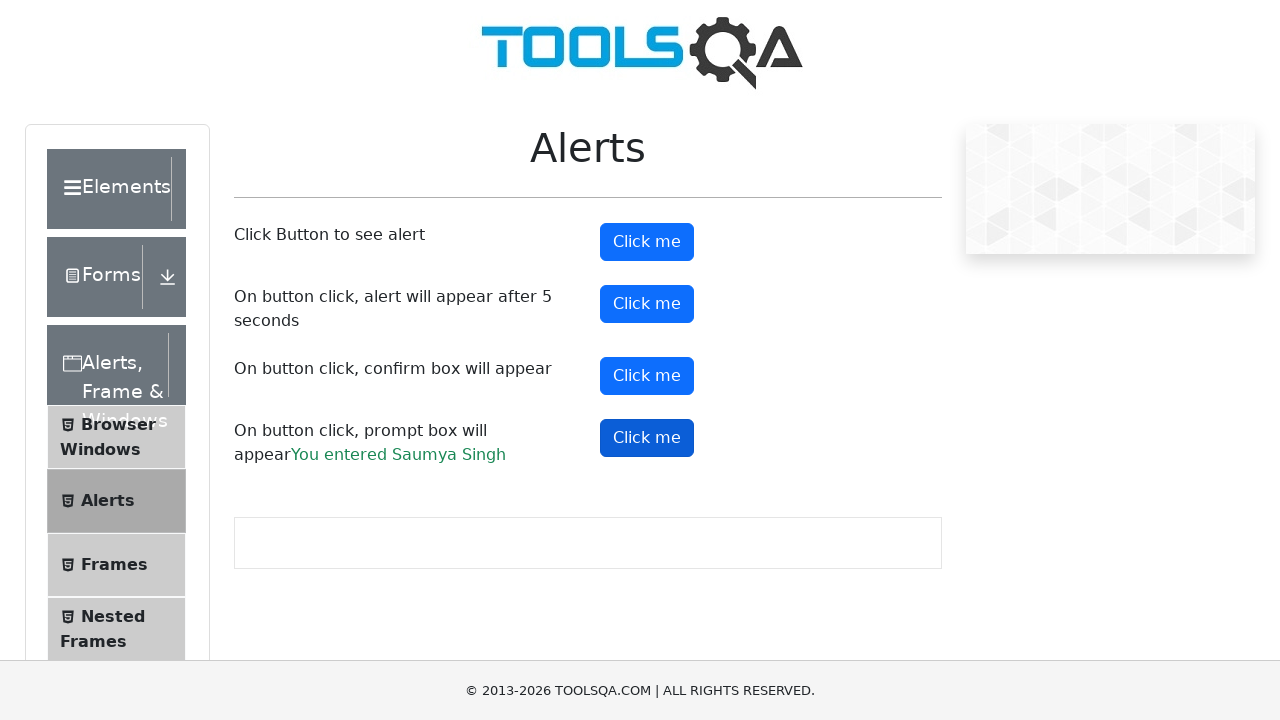

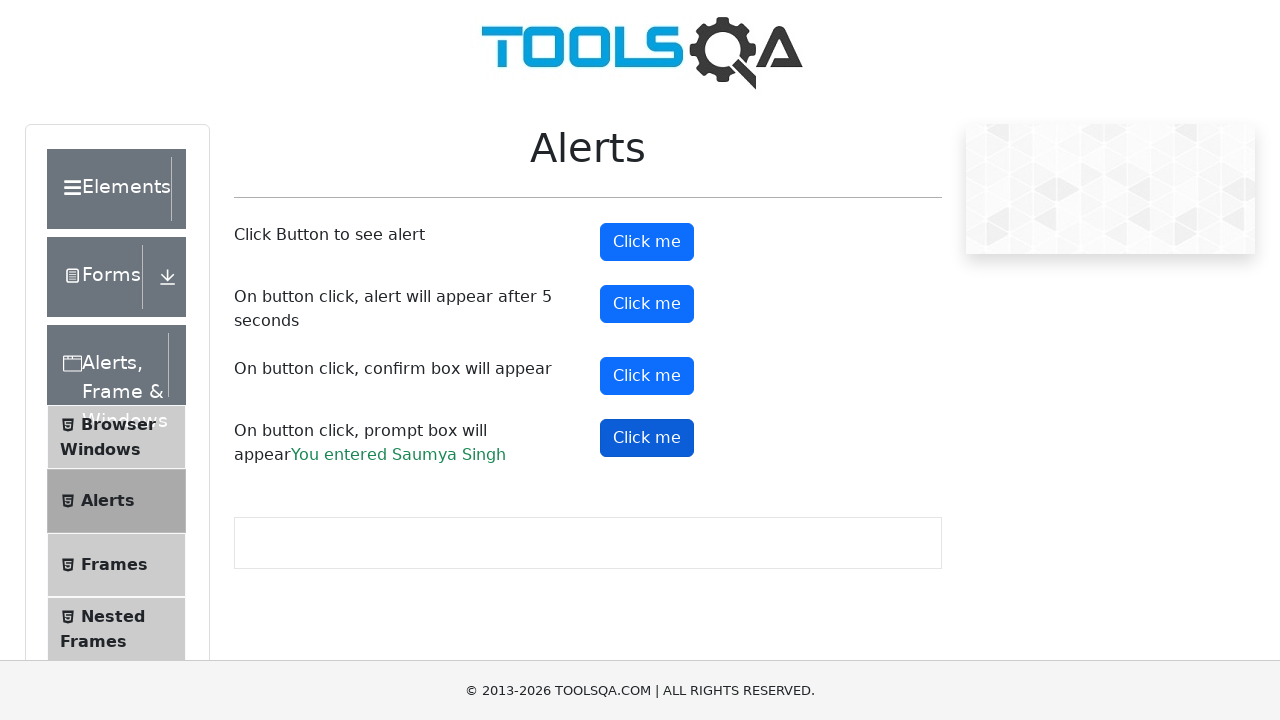